Navigates to jQuery UI website and scrolls to the Utilities section to verify it's visible

Starting URL: http://jqueryui.com/

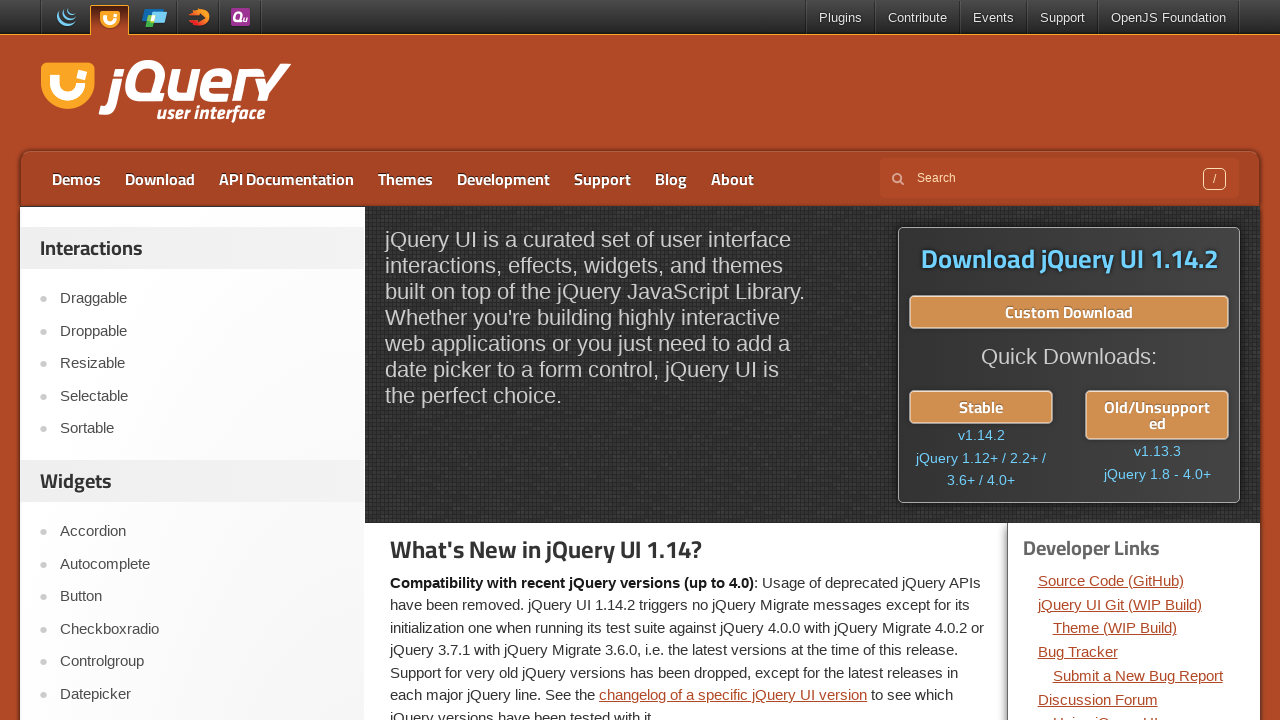

Located the Utilities section element
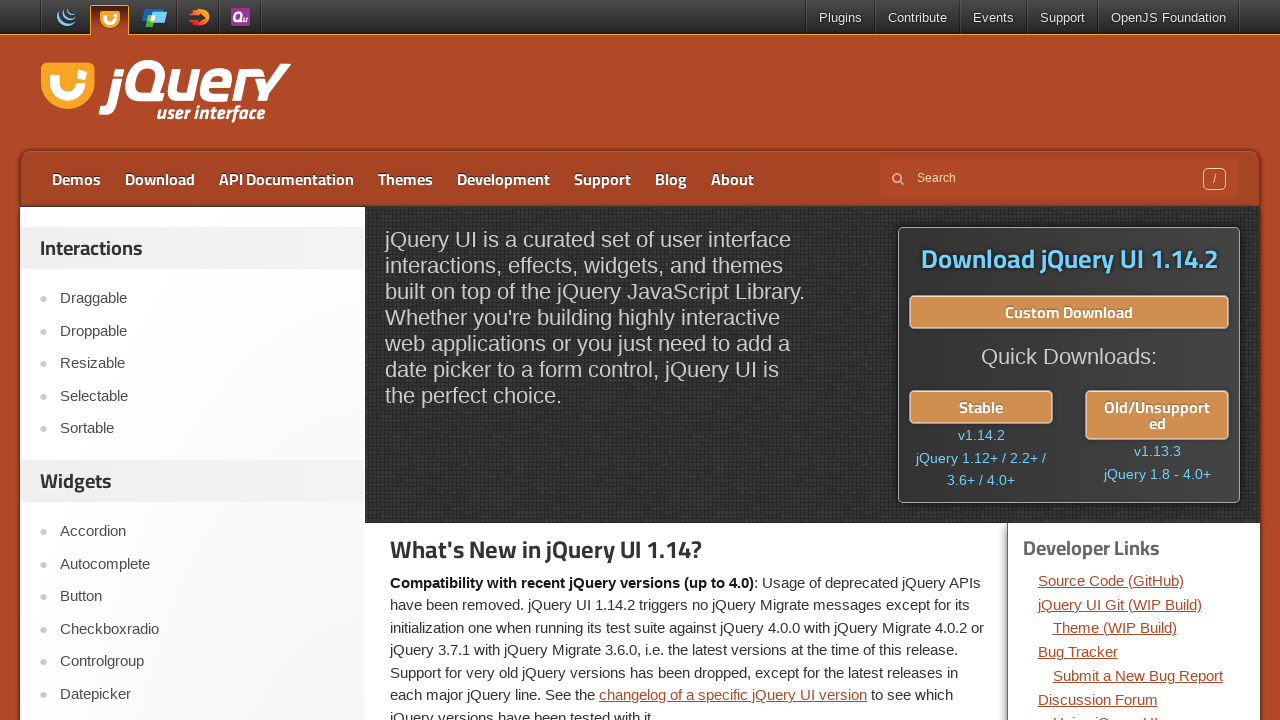

Scrolled to the Utilities section
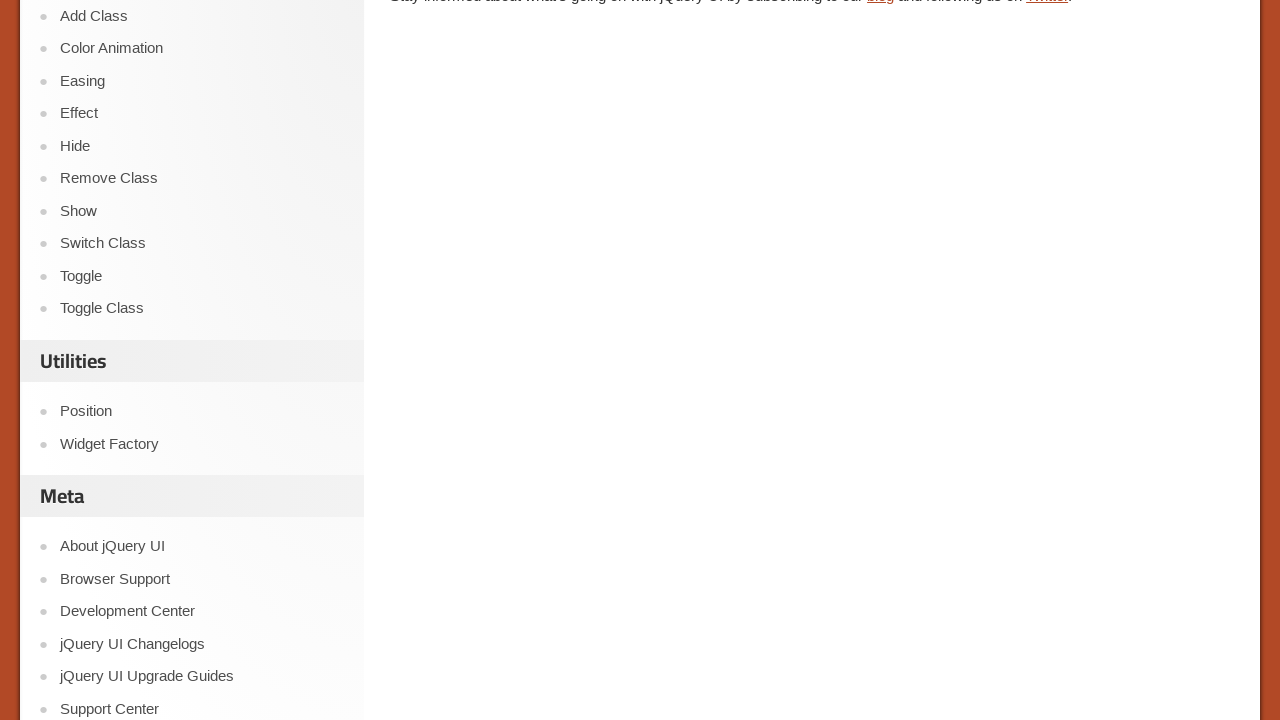

Verified the Utilities section is visible
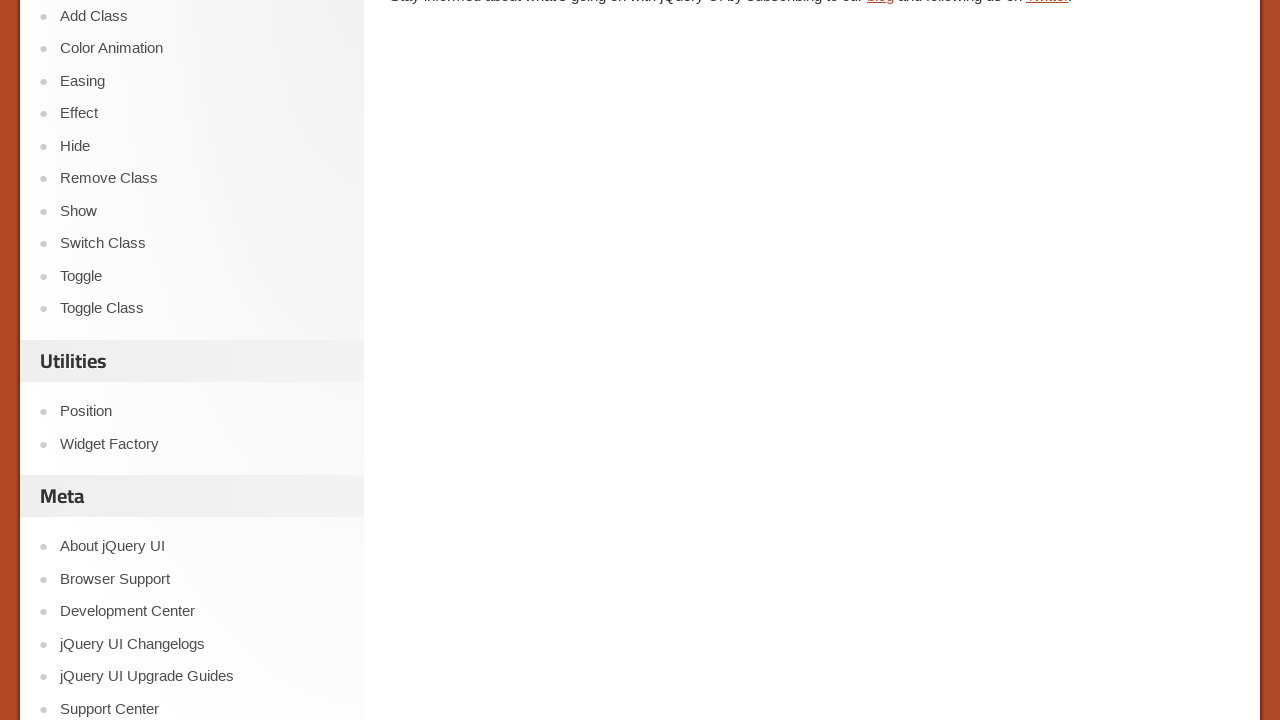

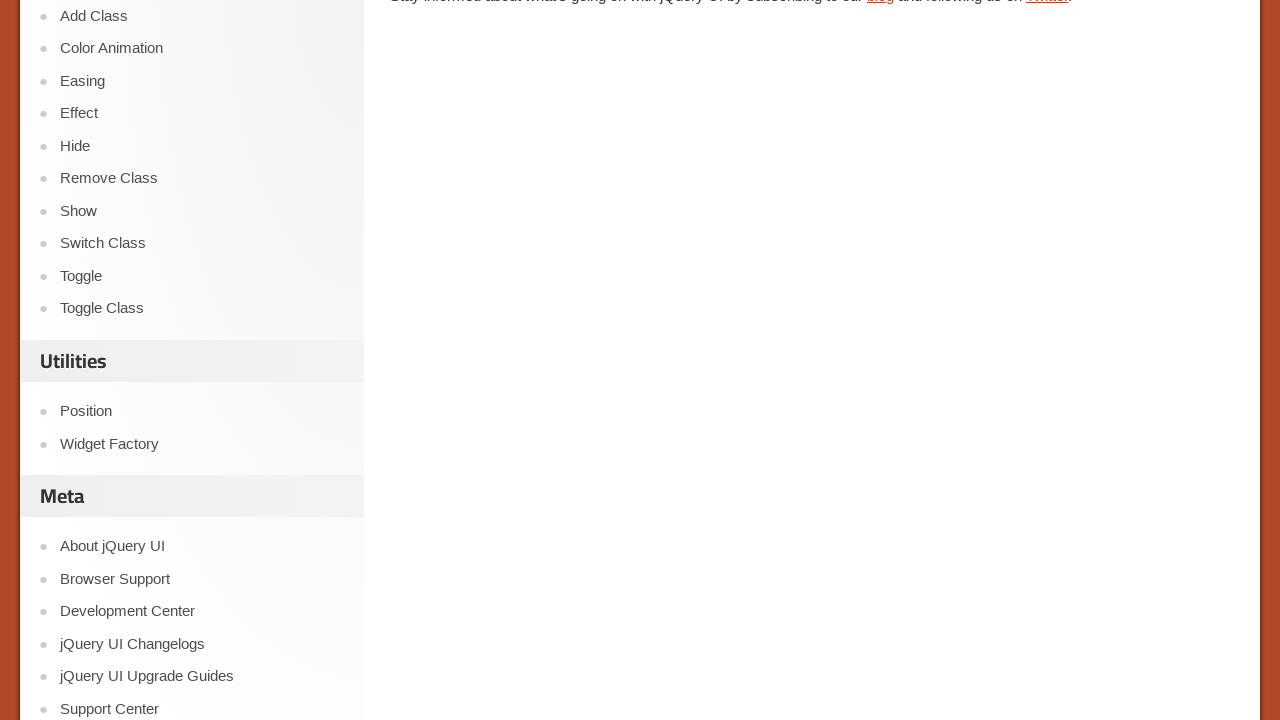